Tests keyboard key press functionality by sending a tab key using keyboard press without targeting a specific element, then verifying the result

Starting URL: http://the-internet.herokuapp.com/key_presses

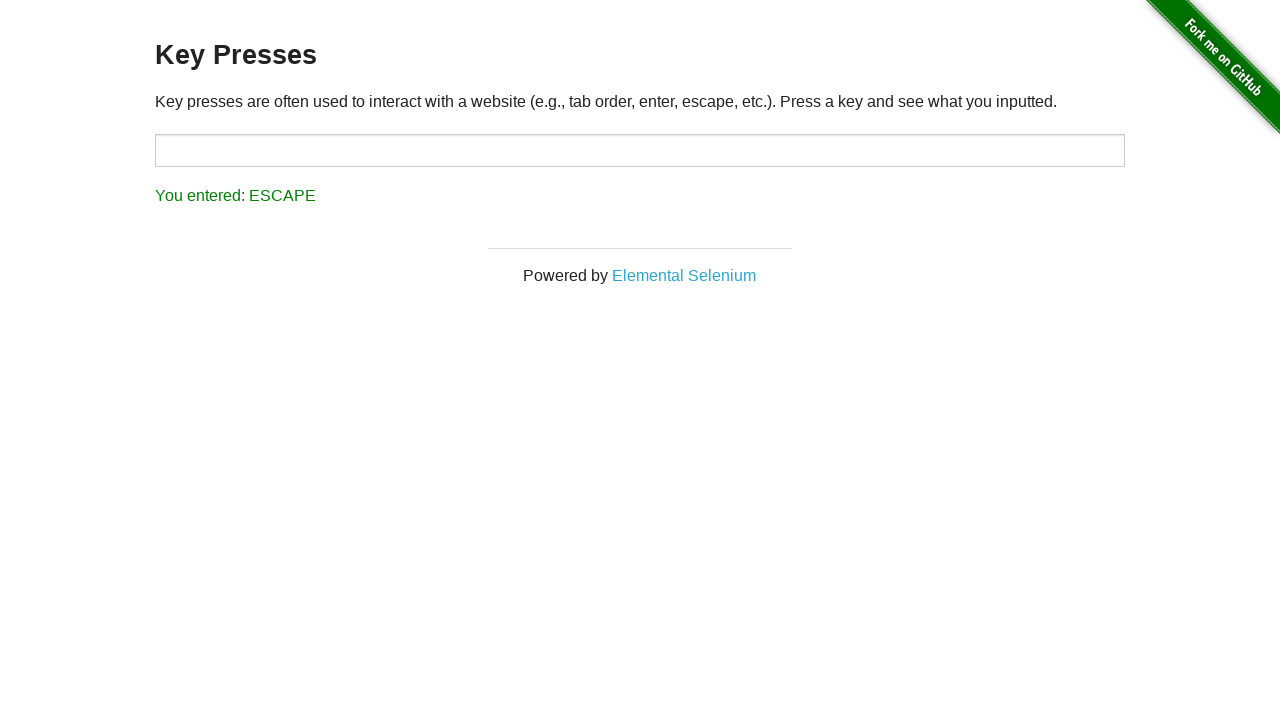

Pressed Tab key without targeting a specific element
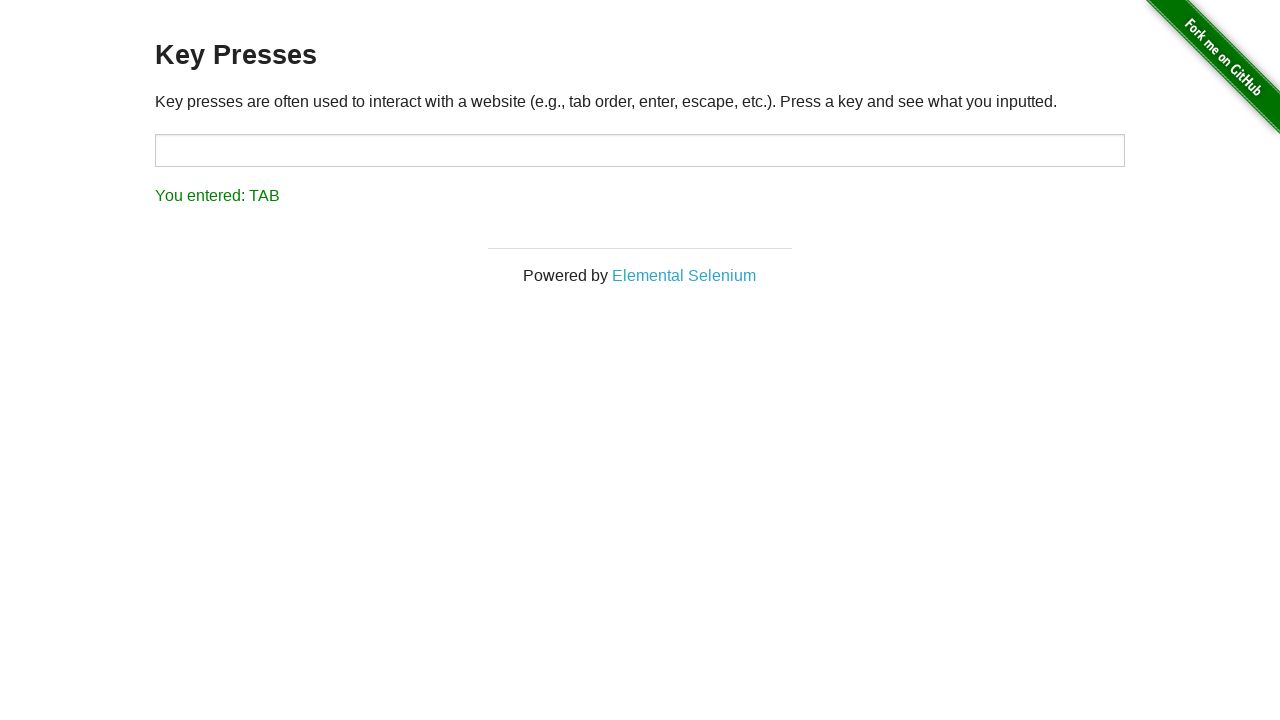

Waited for result element to load
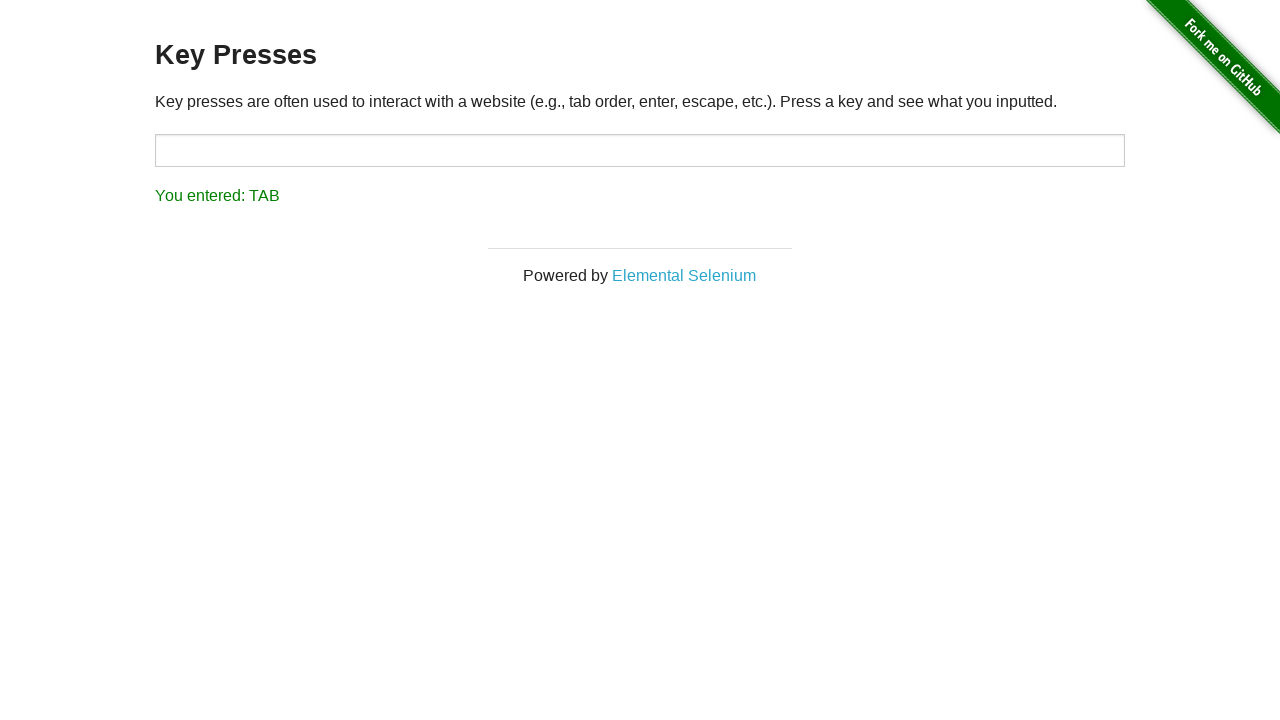

Retrieved result text content
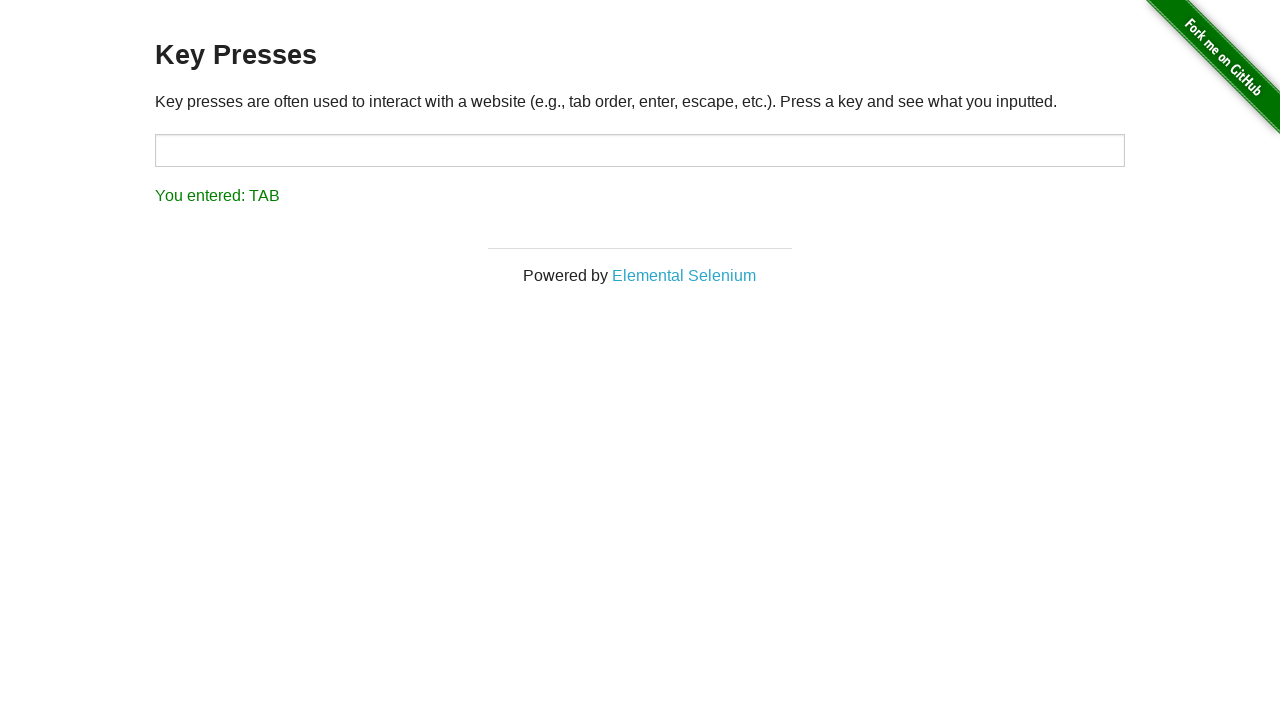

Verified result text equals 'You entered: TAB'
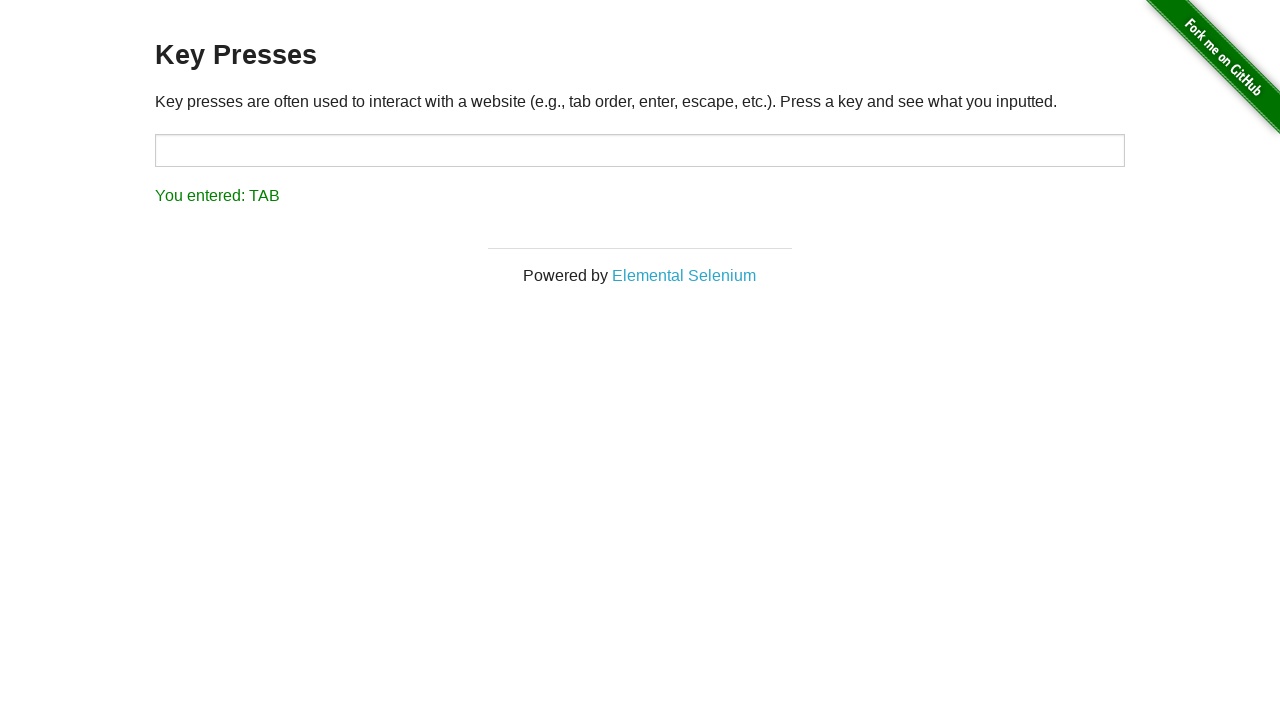

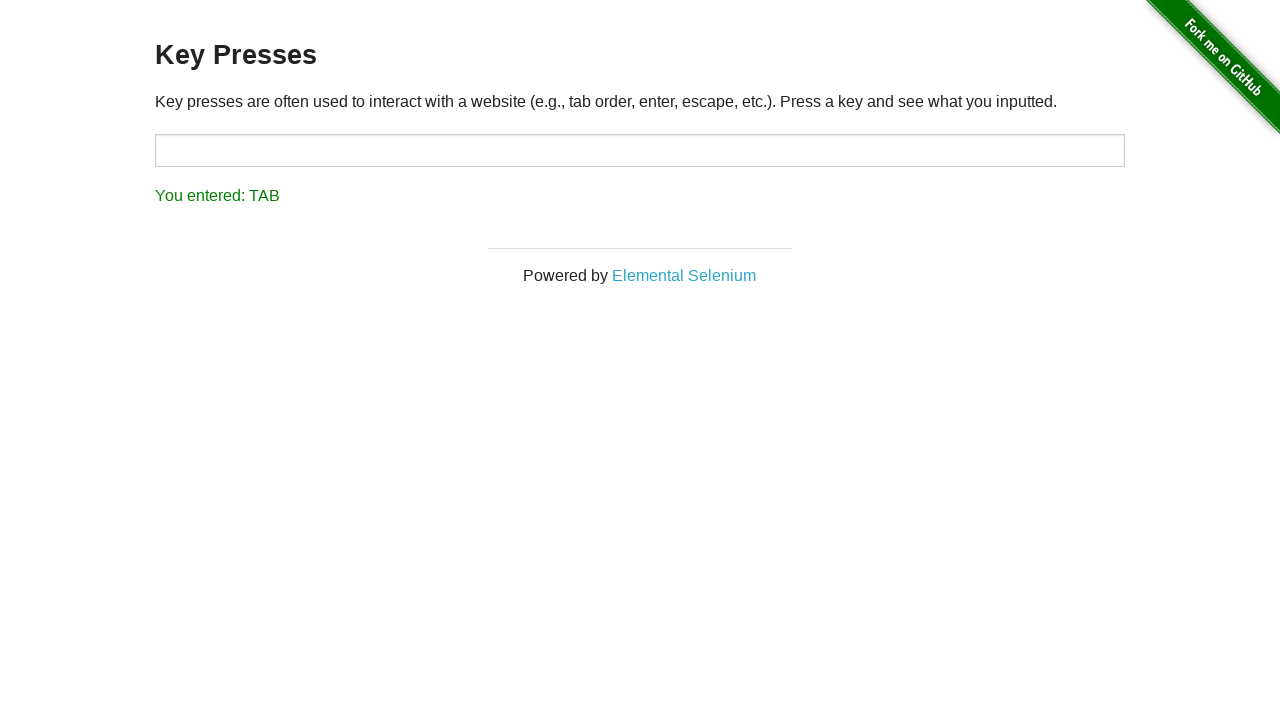